Tests a radio button form by filling in title and description fields, selecting a radio button option, and submitting the form

Starting URL: https://rori4.github.io/selenium-practice/#/pages/practice/radio-button-form

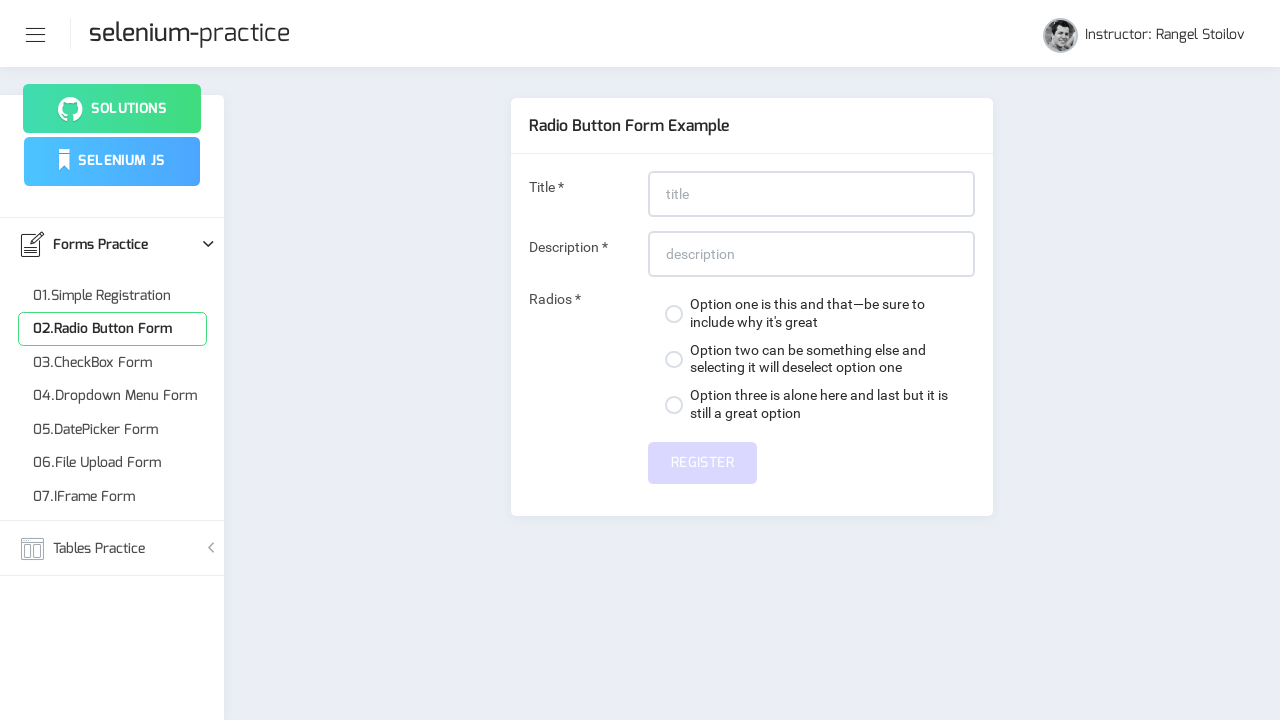

Filled title field with 'Sample Form Title Example' on #title
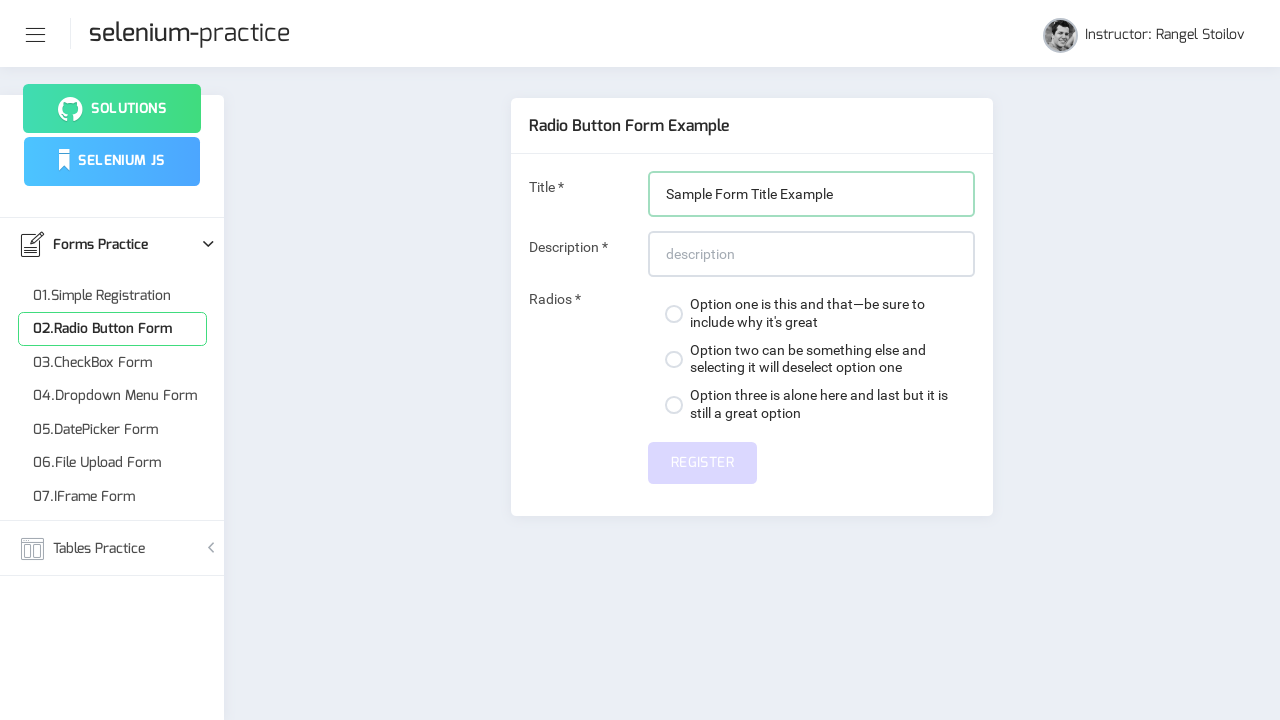

Filled description field with 'This is a sample description for the form submission' on #description
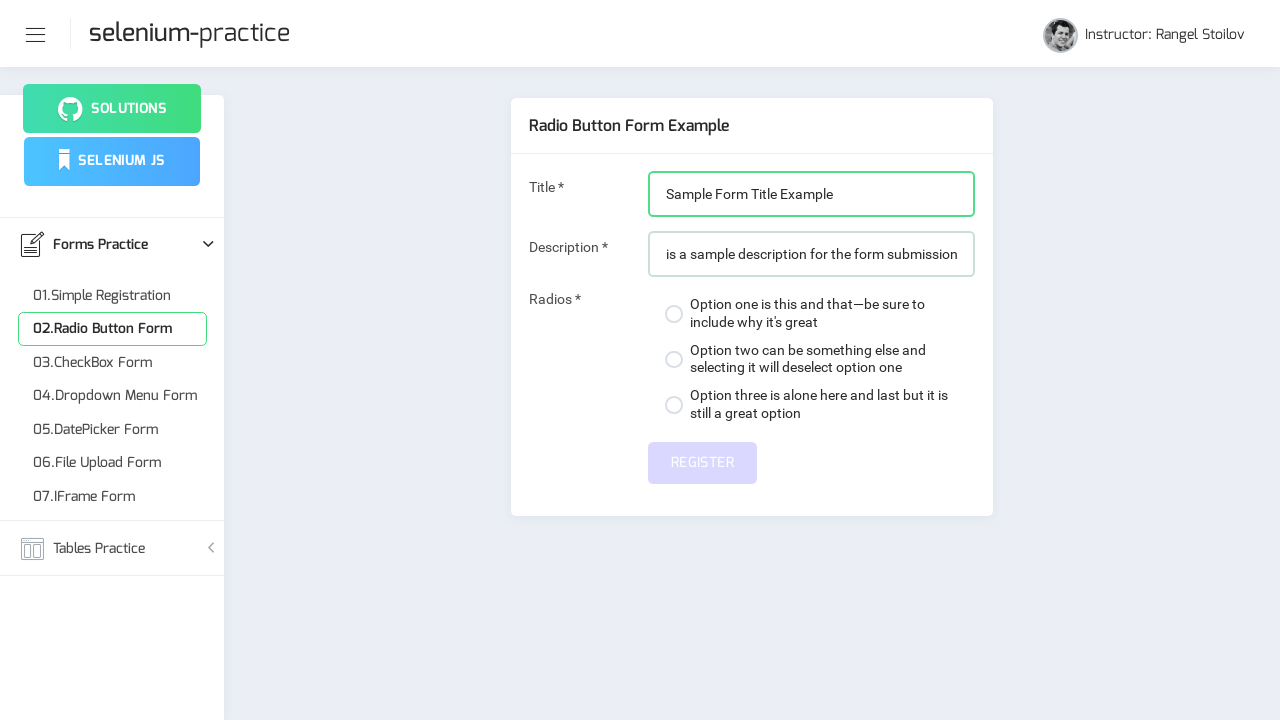

Selected radio button option at (674, 359) on div:nth-child(2) > label > span.custom-control-indicator
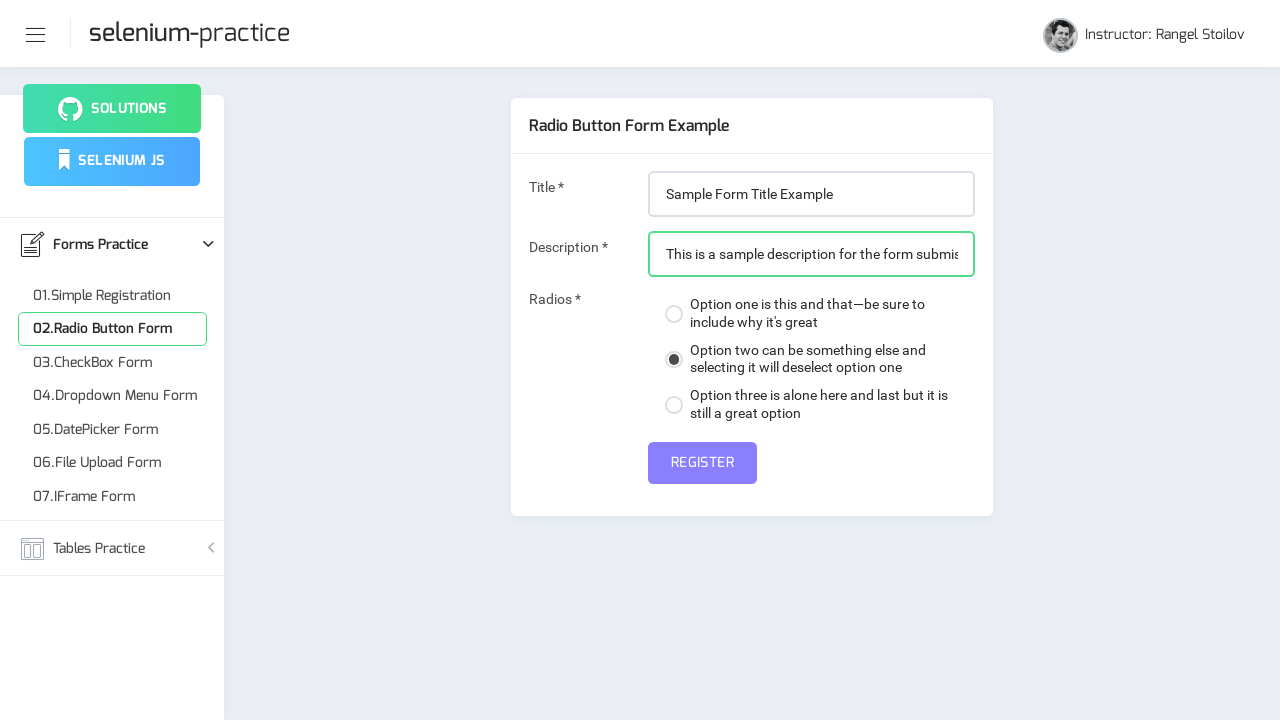

Clicked submit button to submit the form at (702, 463) on button[name='submit']
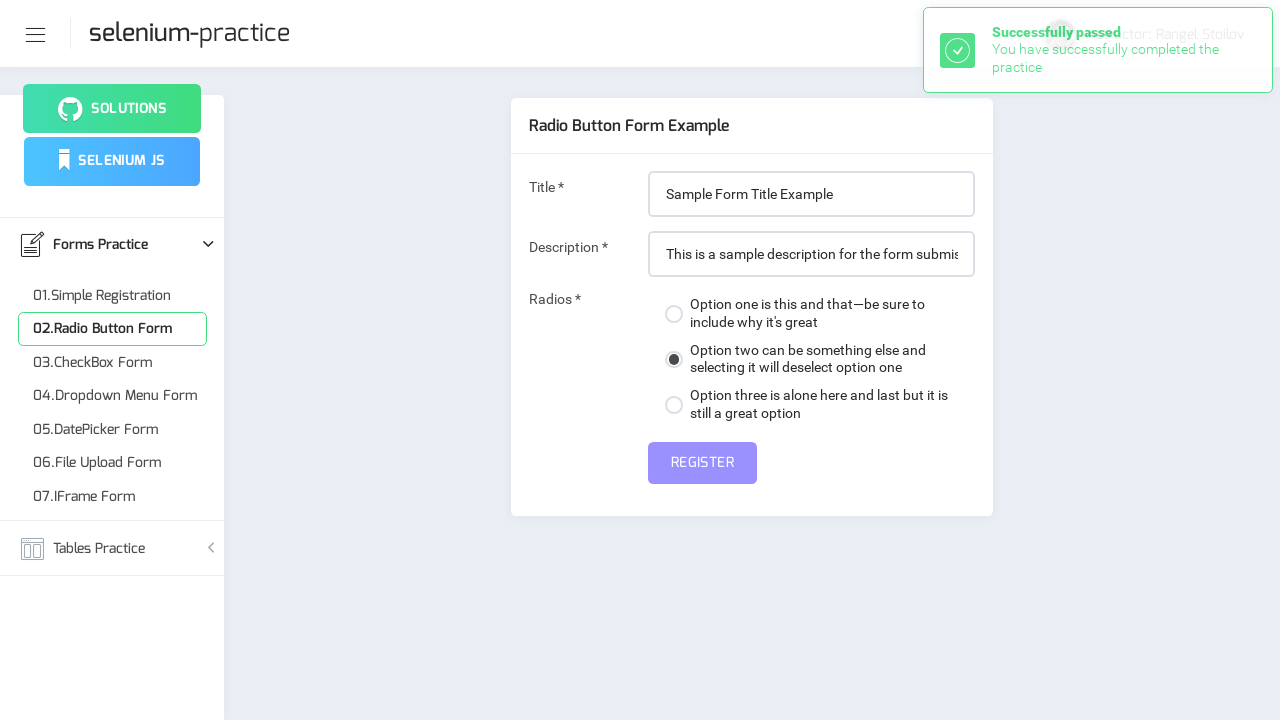

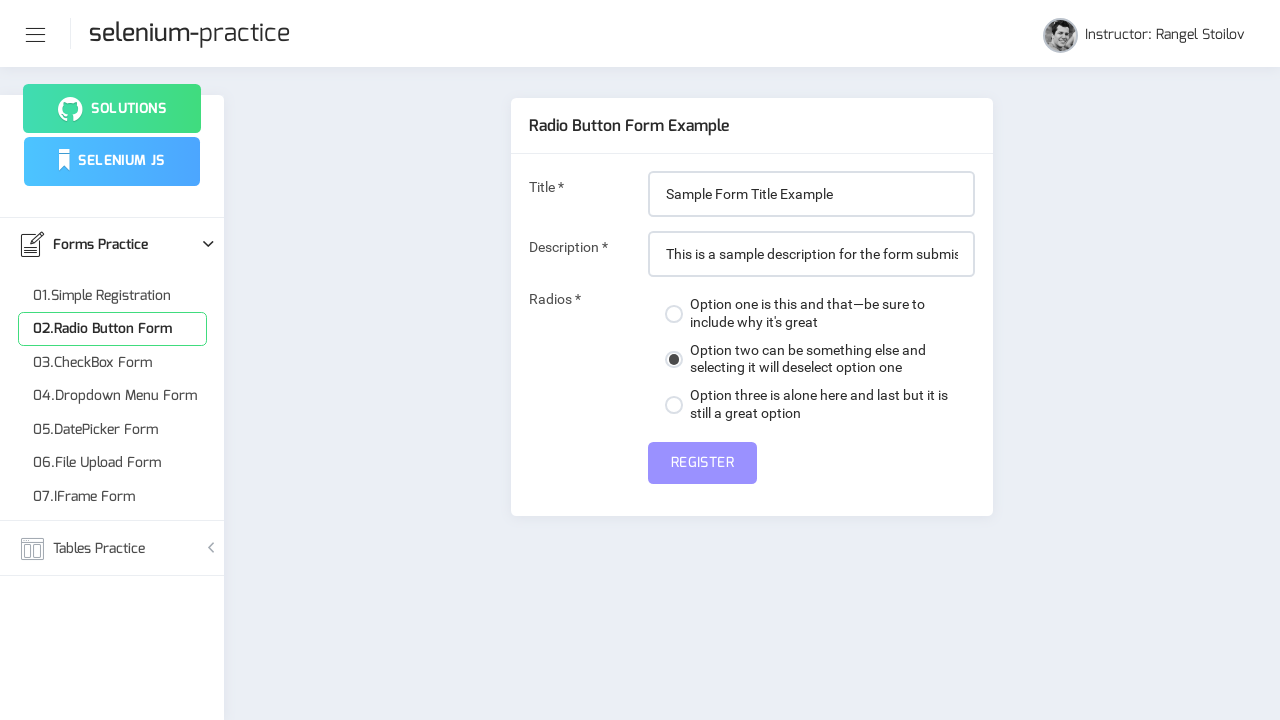